Tests color picker functionality by setting different color values

Starting URL: https://bonigarcia.dev/selenium-webdriver-java/

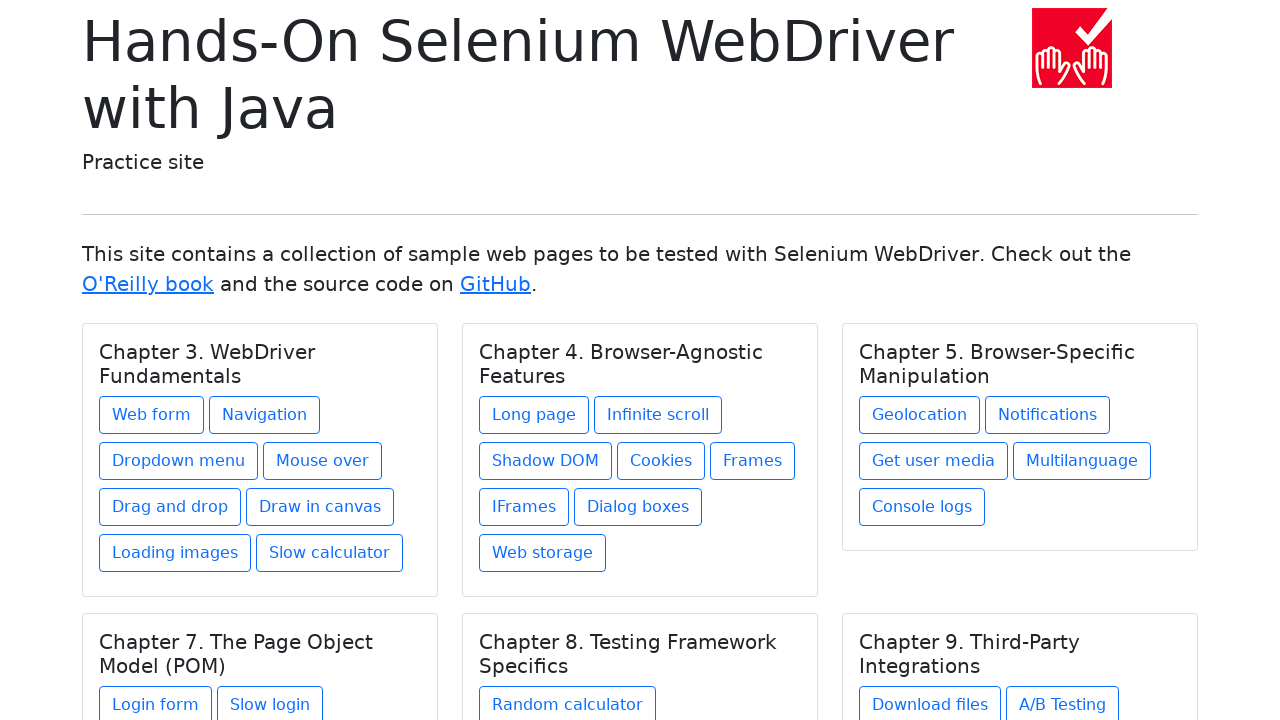

Clicked link to navigate to web form page at (152, 415) on a[href='web-form.html']
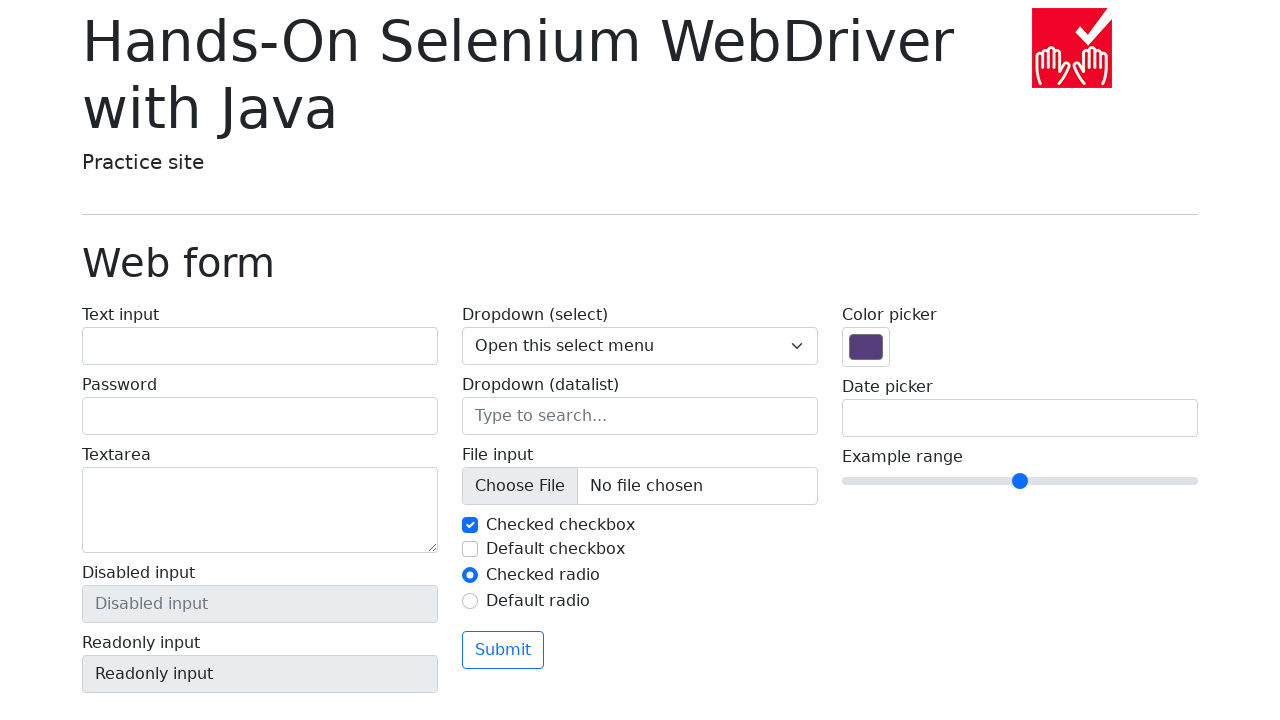

Set color picker to custom color #3d477c using JavaScript
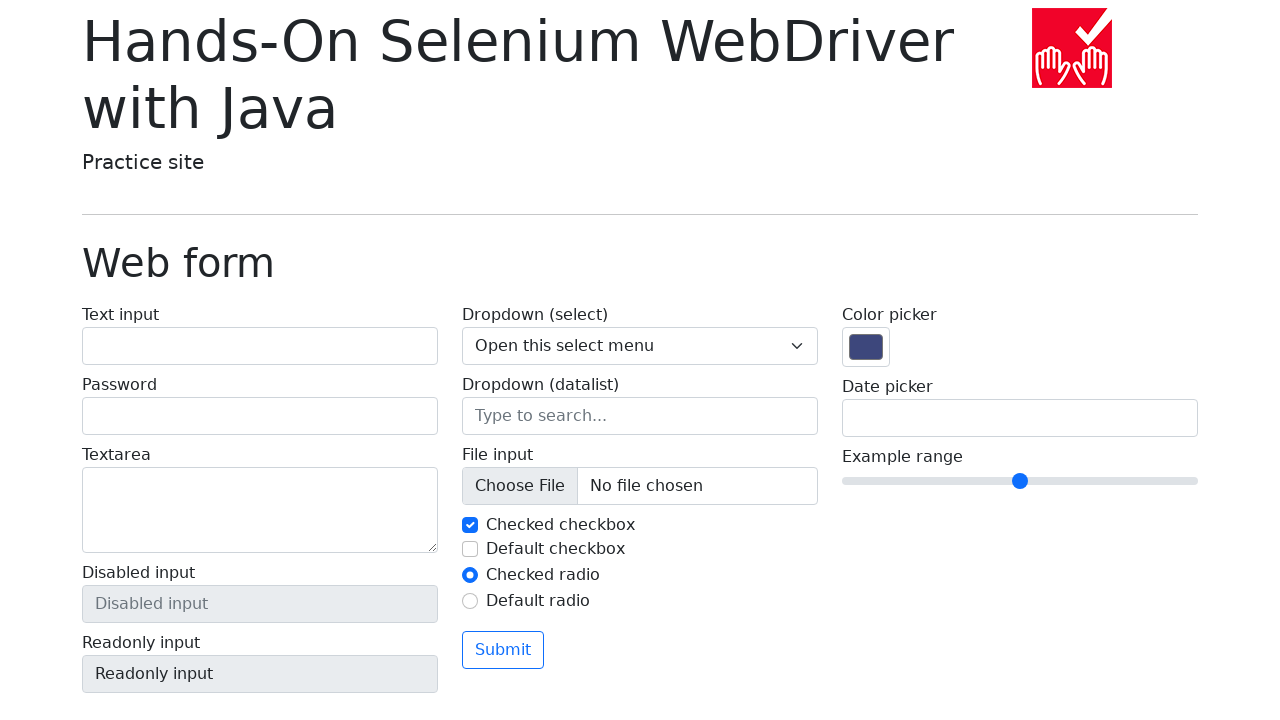

Verified color picker value is #3d477c
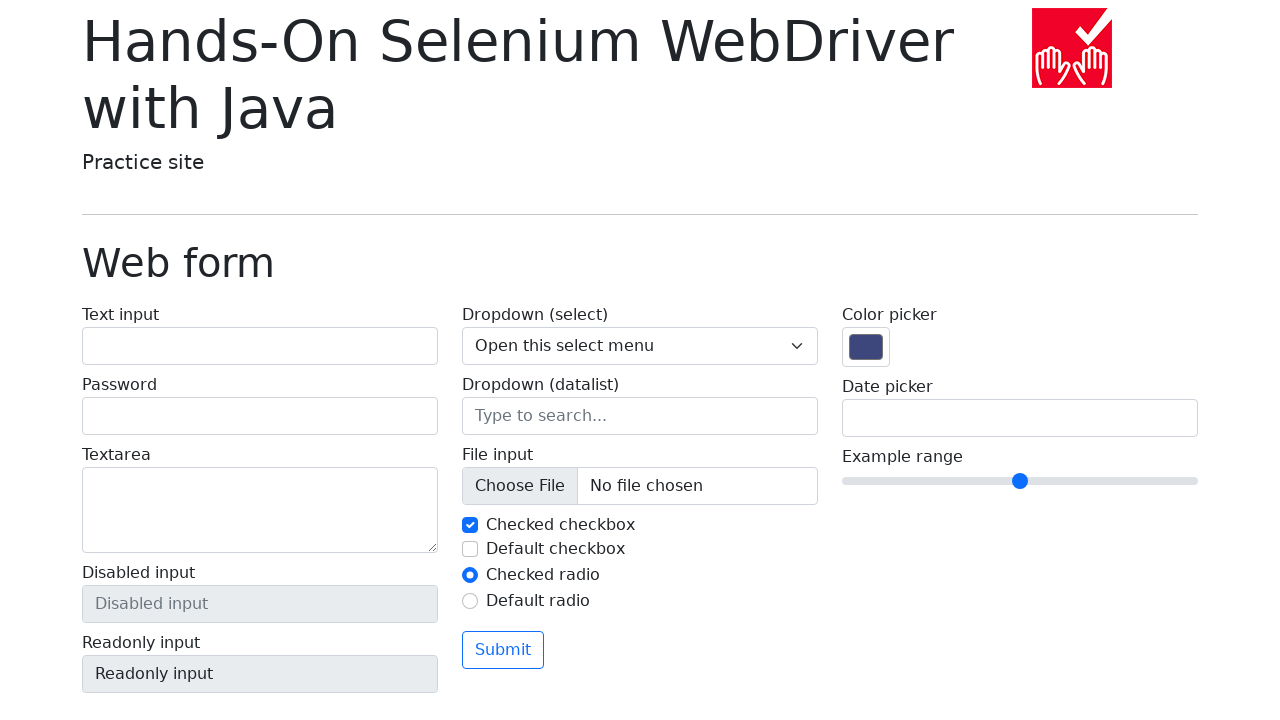

Set color picker to red #ff0000 using JavaScript
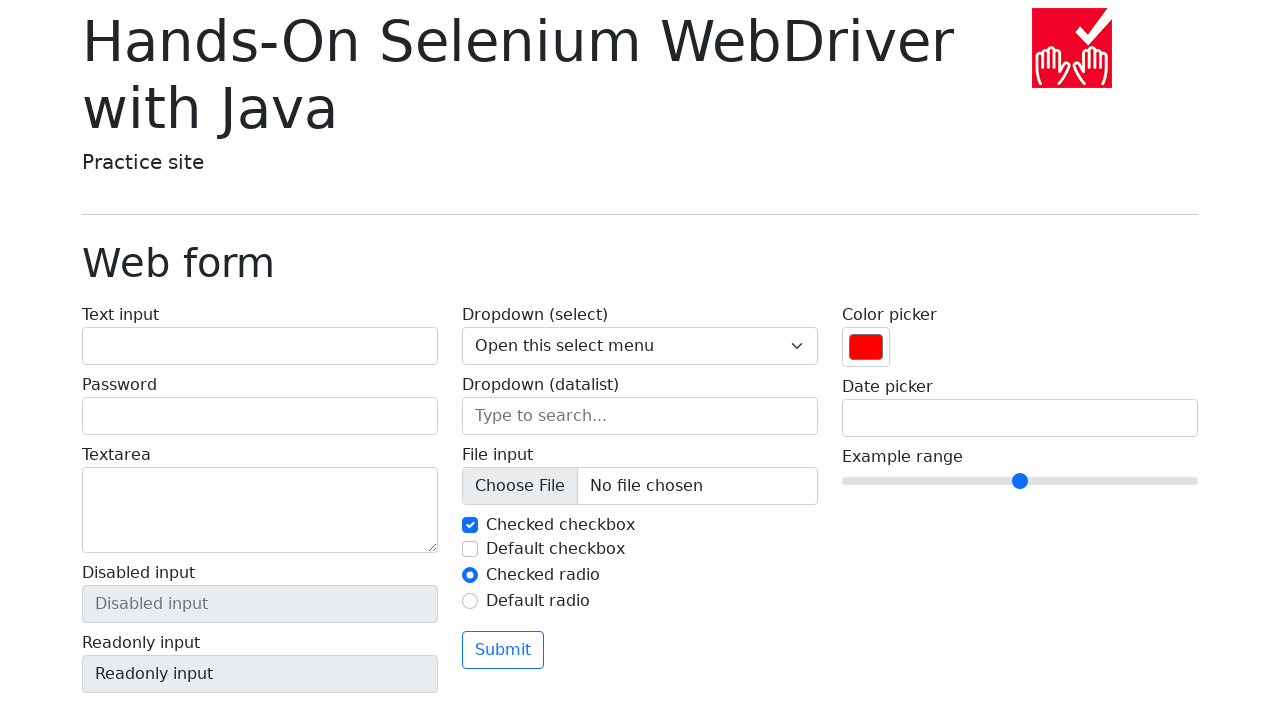

Verified color picker value is #ff0000
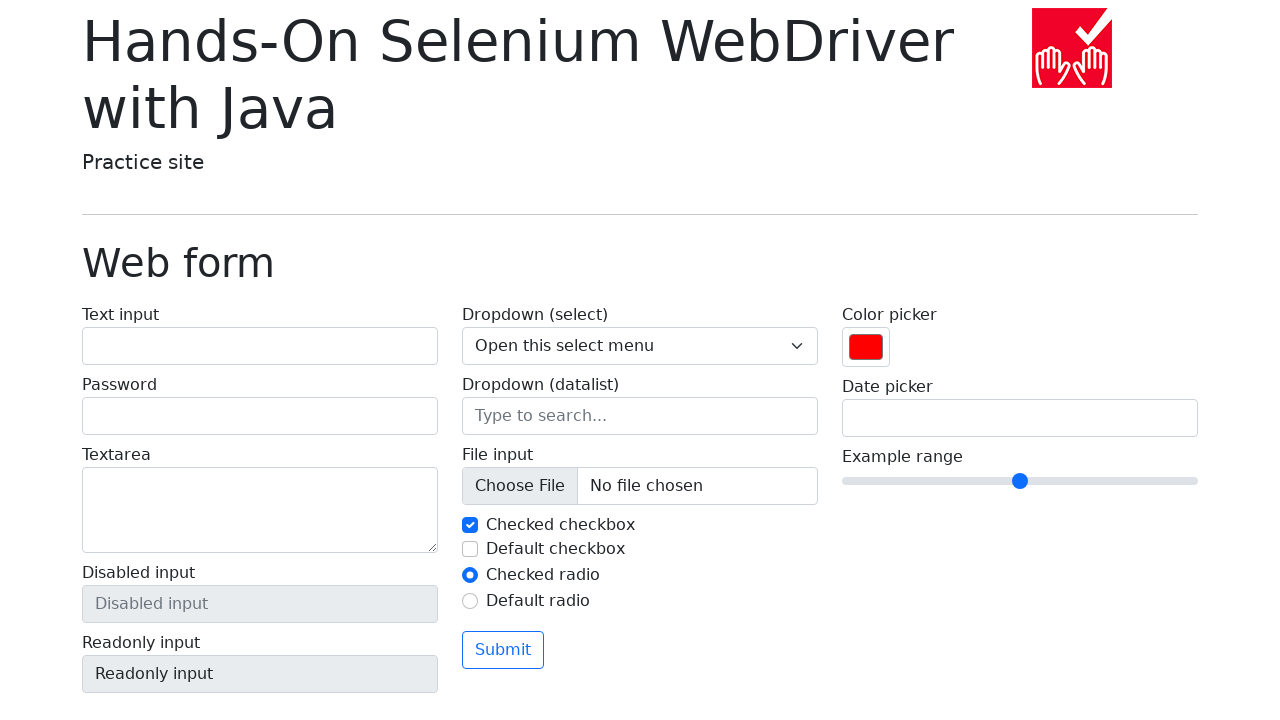

Set color picker to blue #0000ff using JavaScript
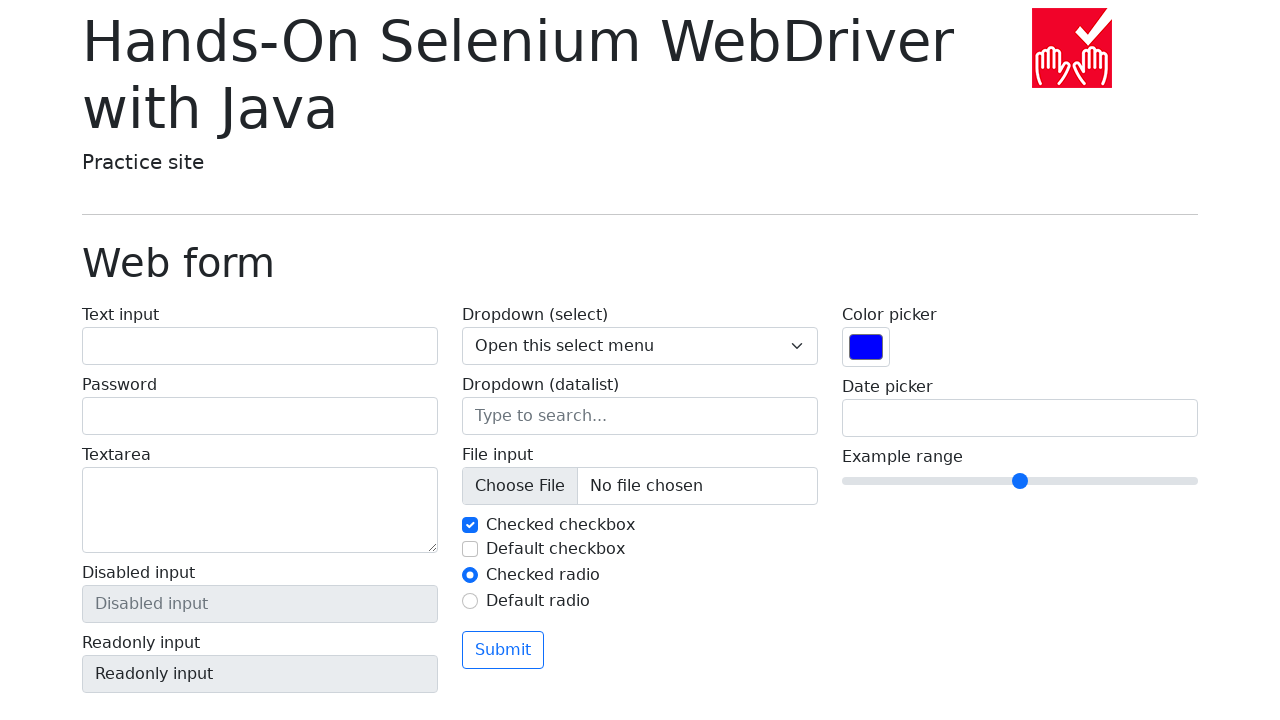

Verified color picker value is #0000ff
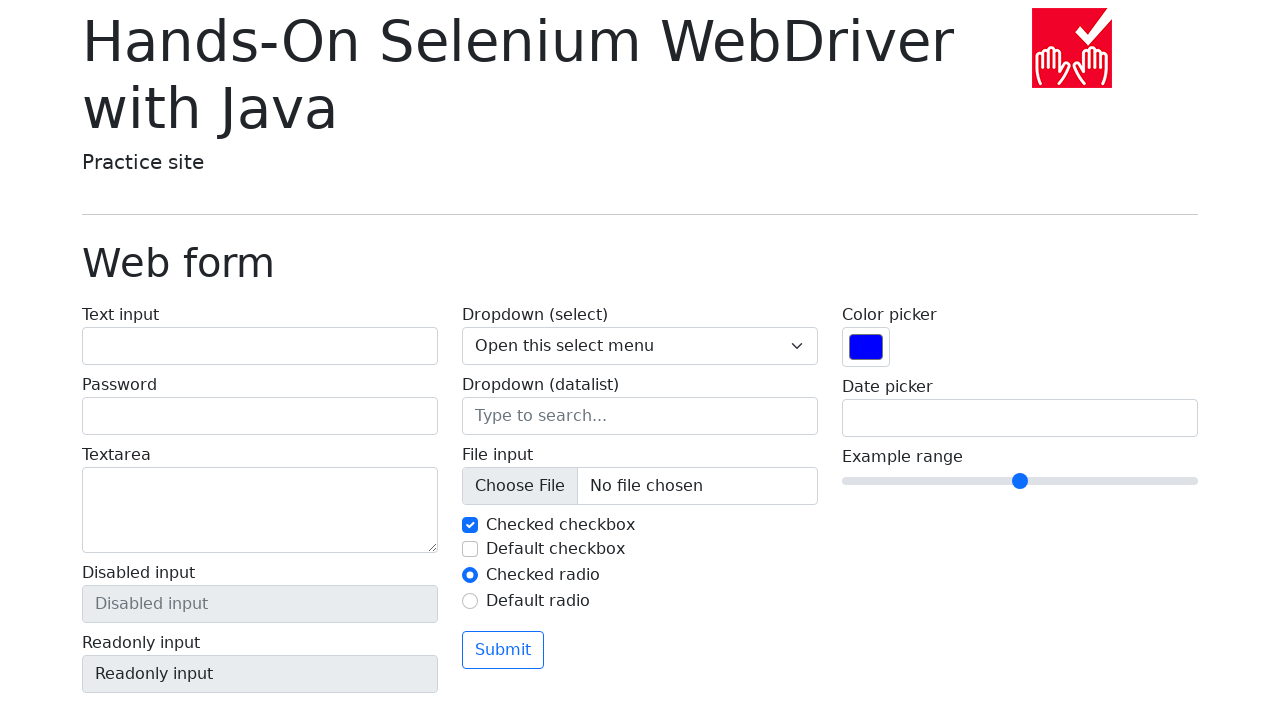

Set color picker to green #00ff00 using JavaScript
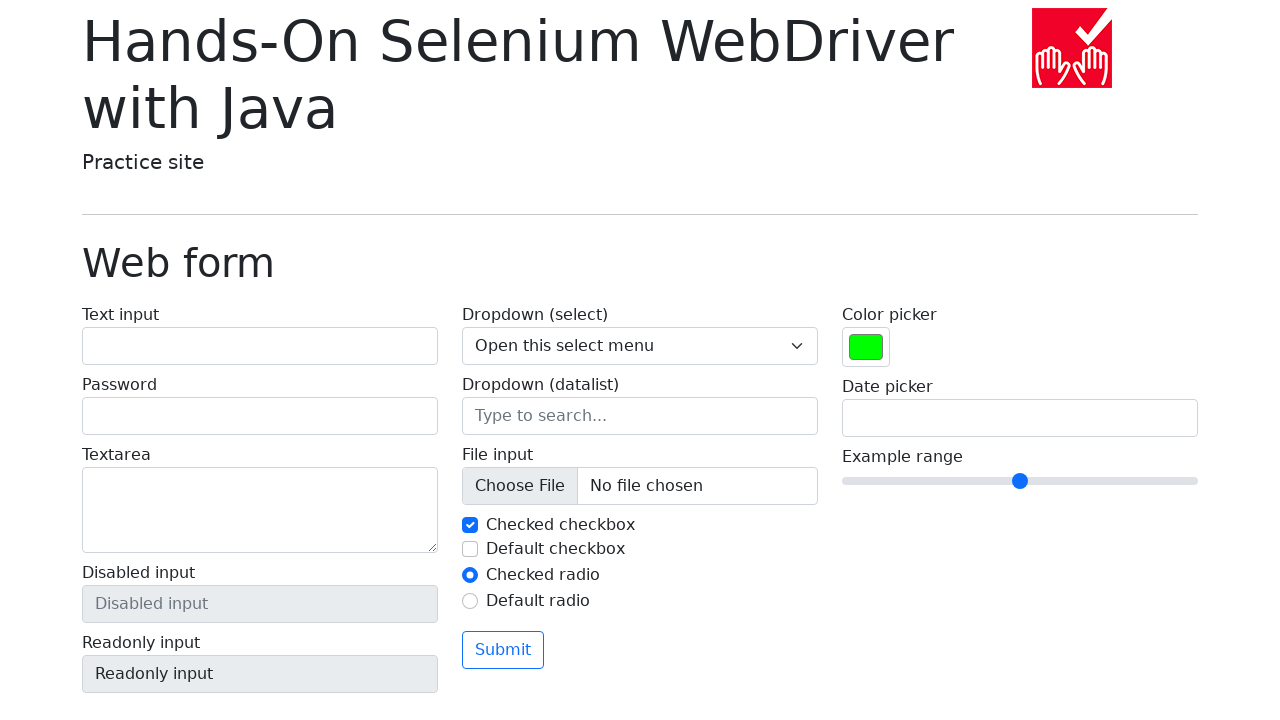

Verified color picker value is #00ff00
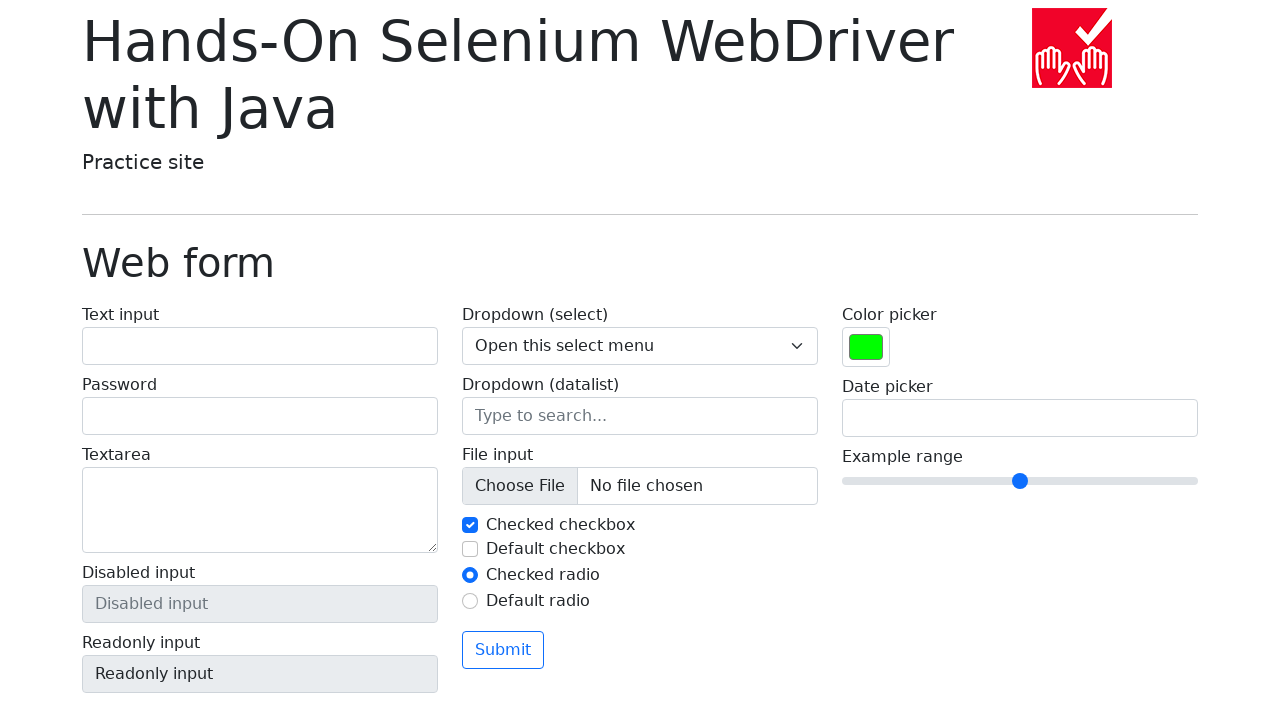

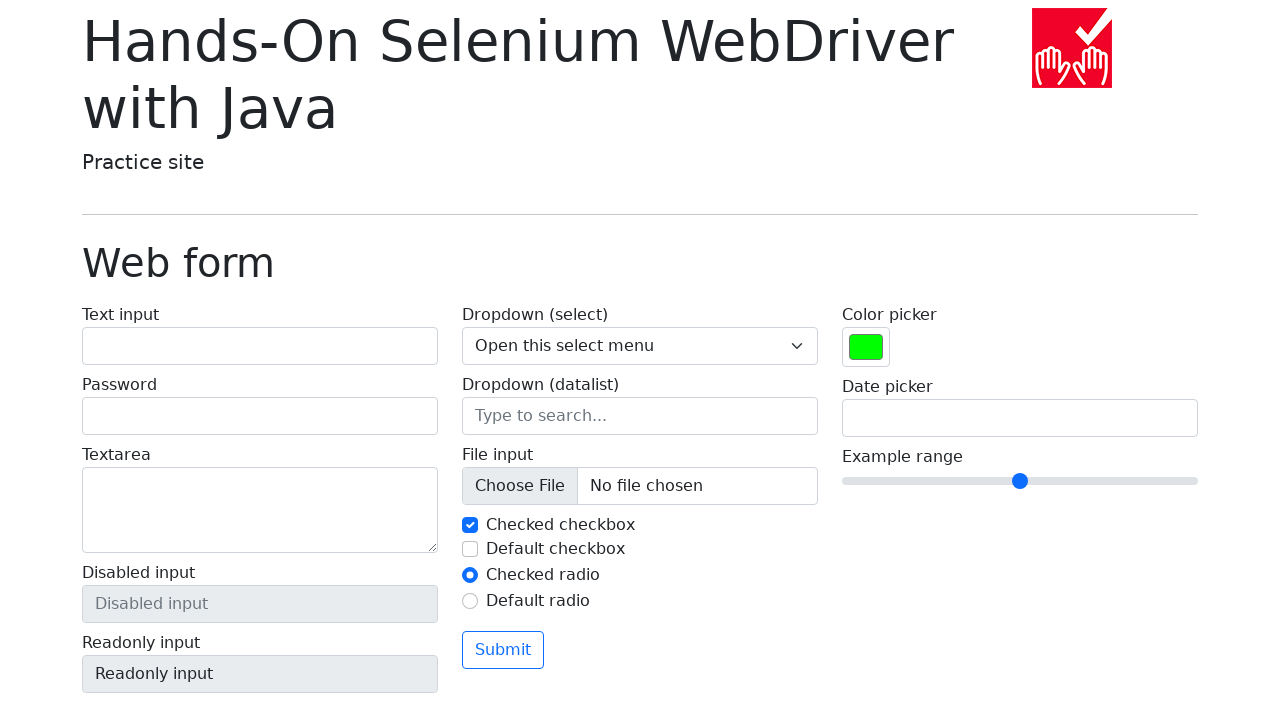